Navigates to an IP address checking website to verify the current IP address being used

Starting URL: https://ipaddress.my/

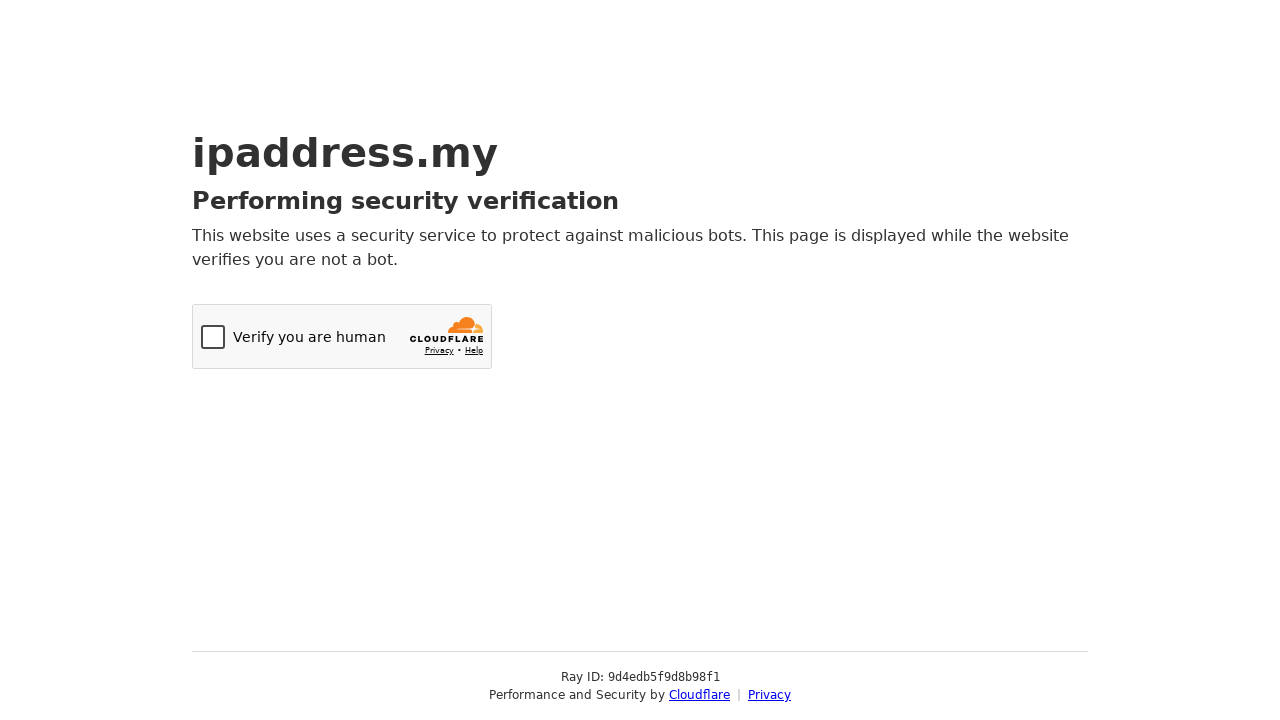

Navigated to IP address checking website
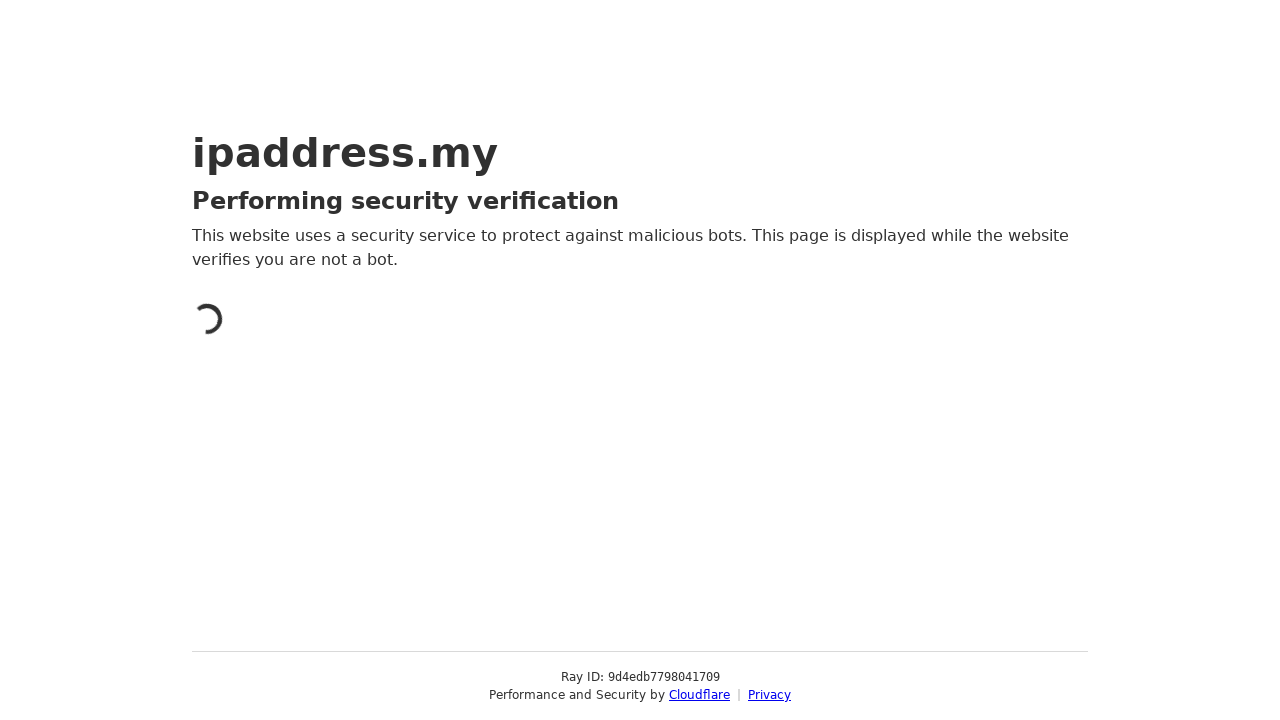

Page fully loaded and network idle state reached
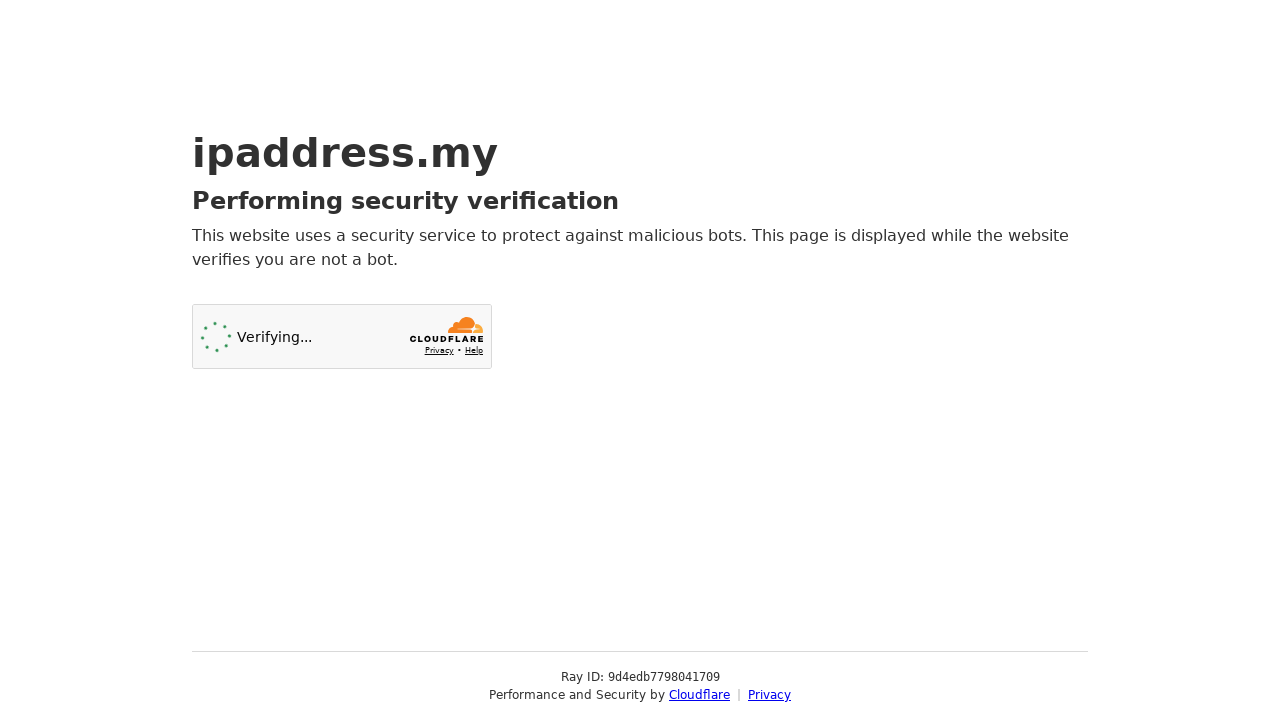

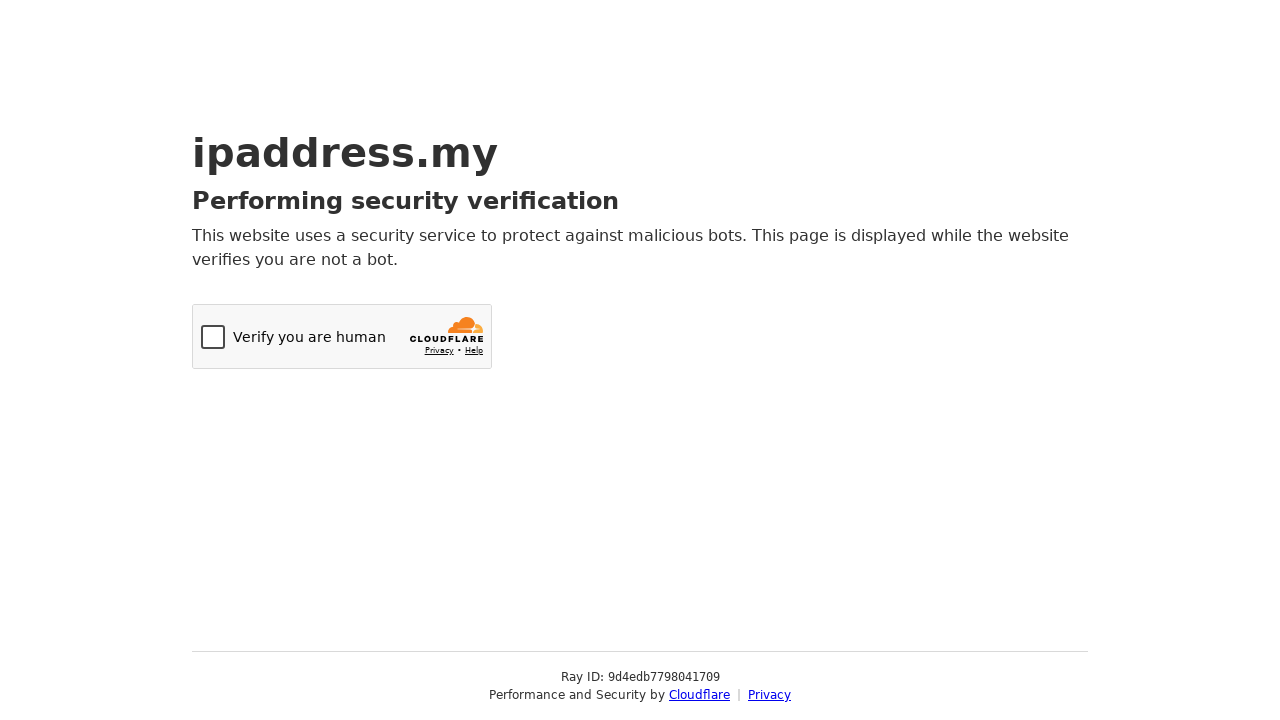